Tests file upload functionality by uploading a file and verifying success

Starting URL: https://the-internet.herokuapp.com/upload

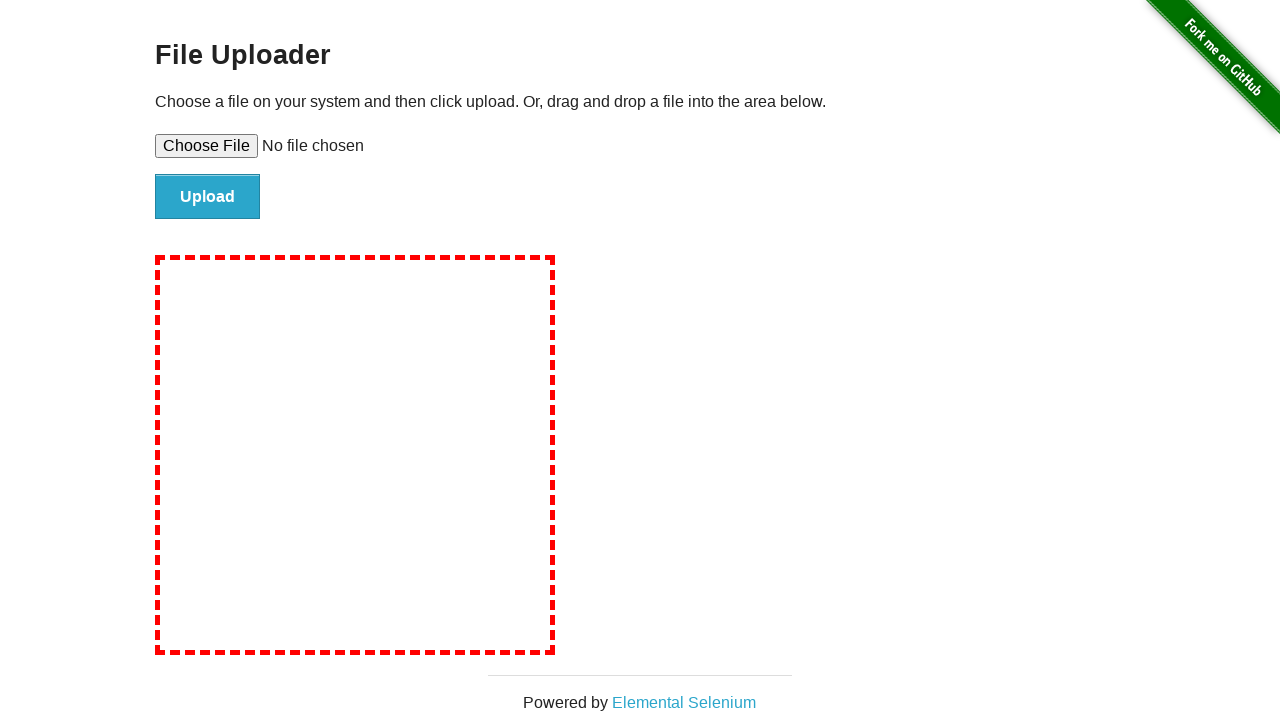

Set file input with test file 'textfile.txt'
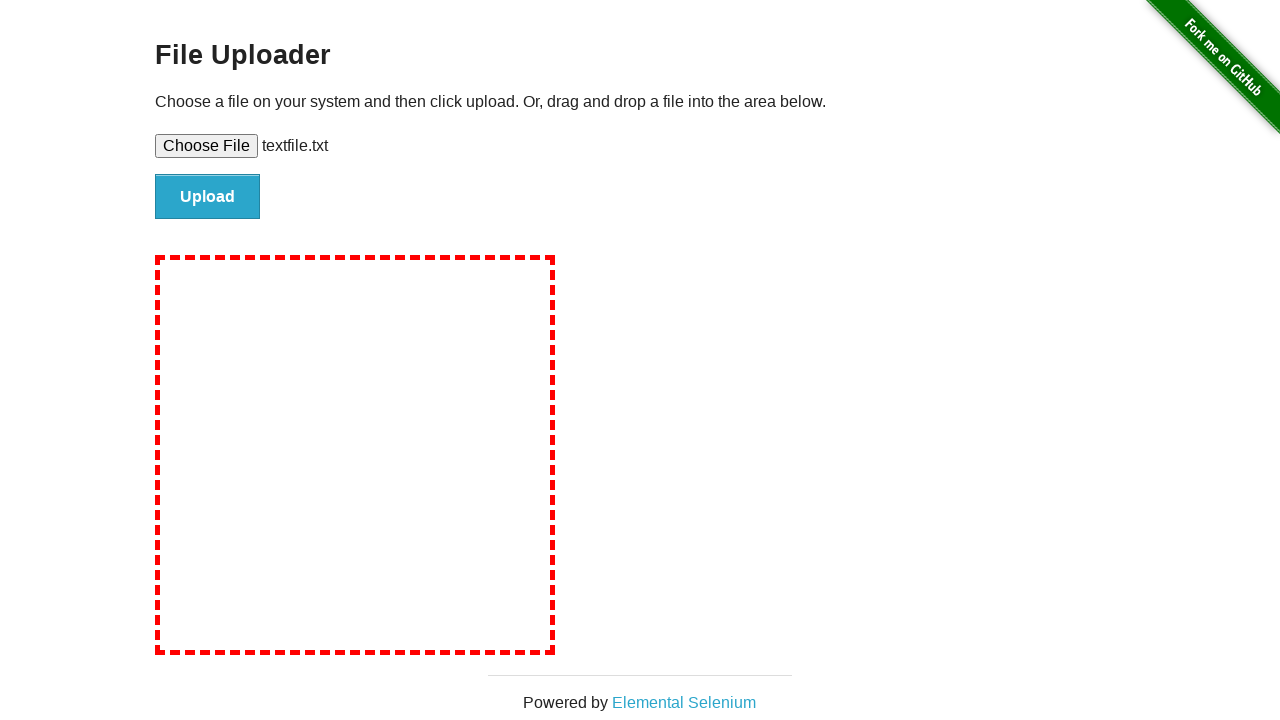

Clicked upload submit button at (208, 197) on #file-submit
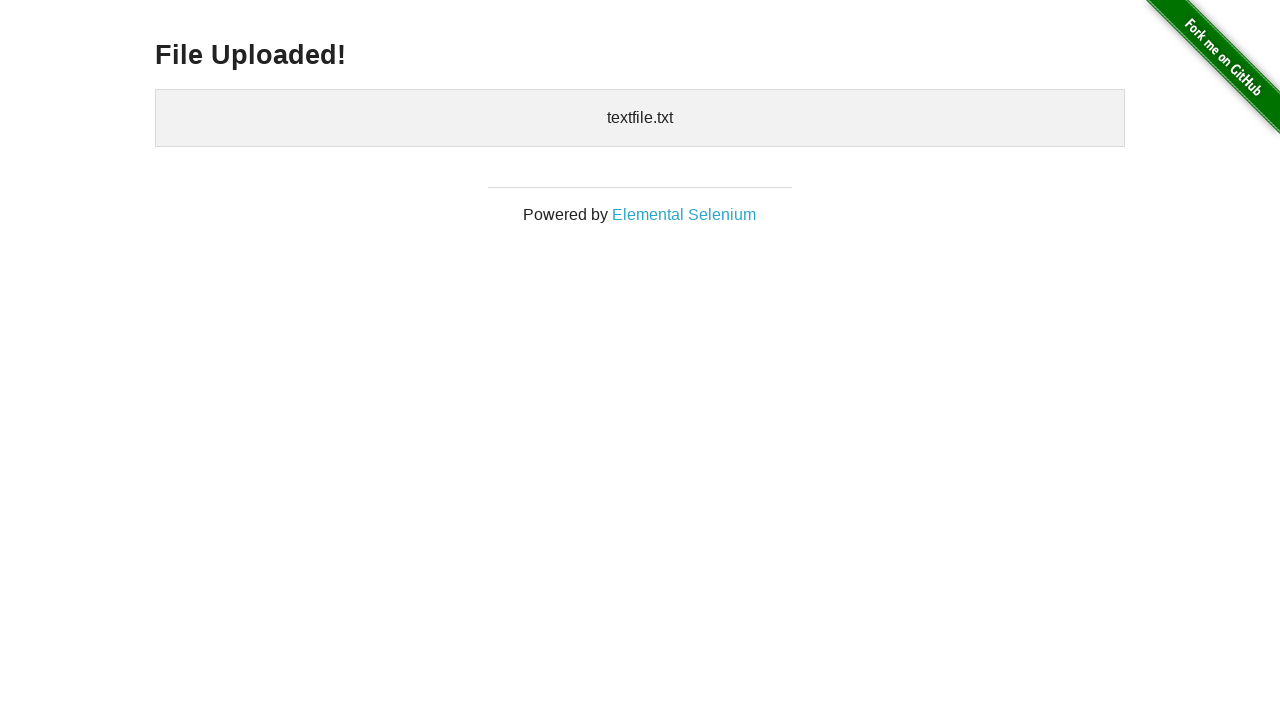

Upload success page loaded with uploaded files section
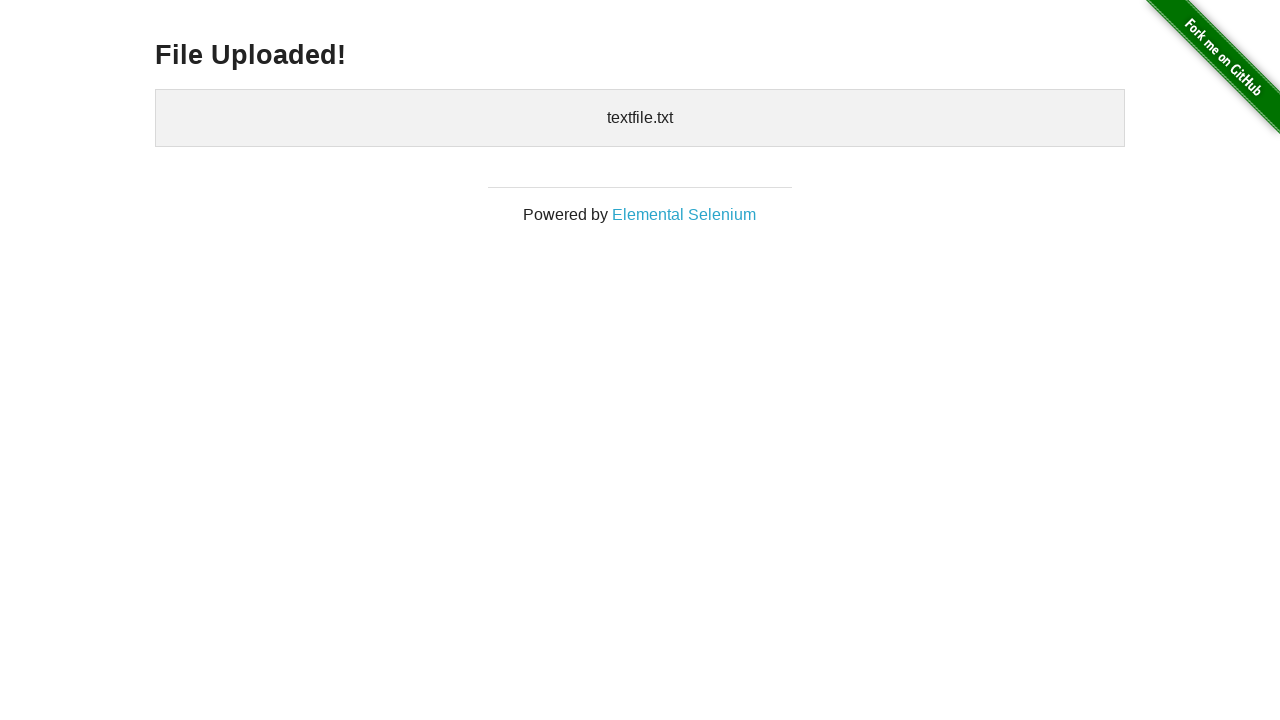

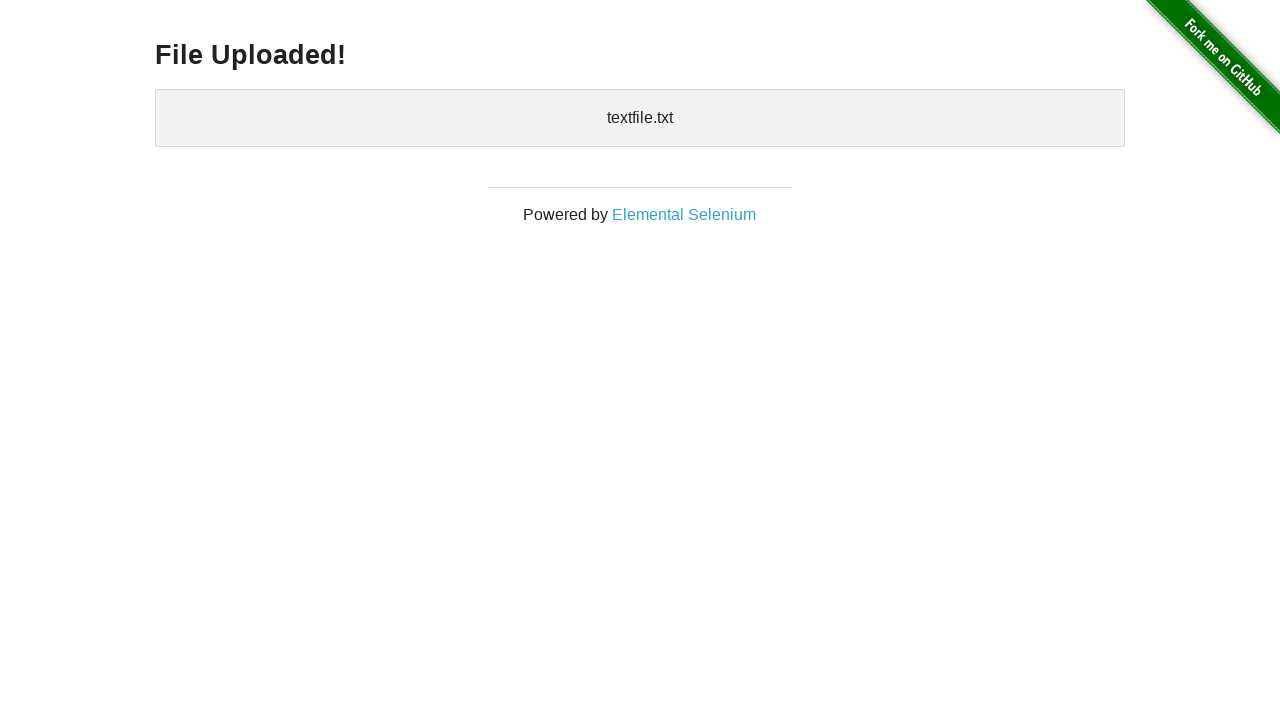